Tests opening a popup window by clicking a link on the omayo test page, demonstrating browser window handling.

Starting URL: http://omayo.blogspot.com/

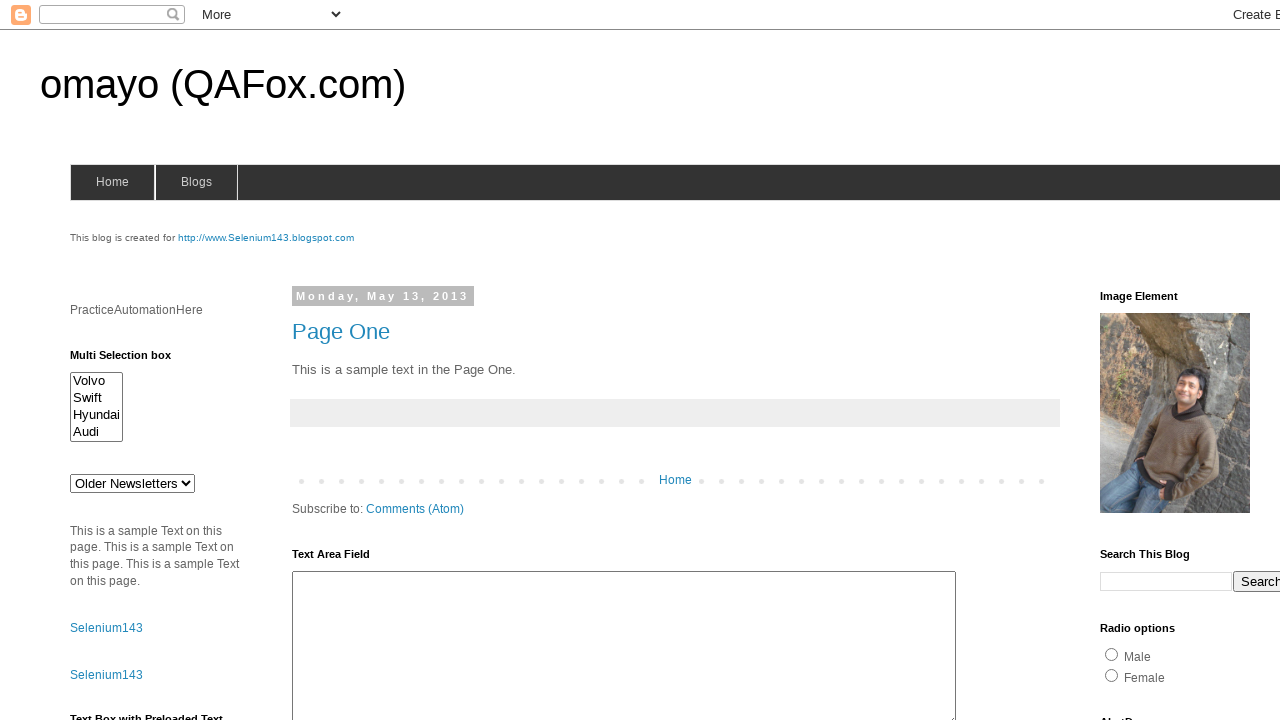

Navigated to omayo test page
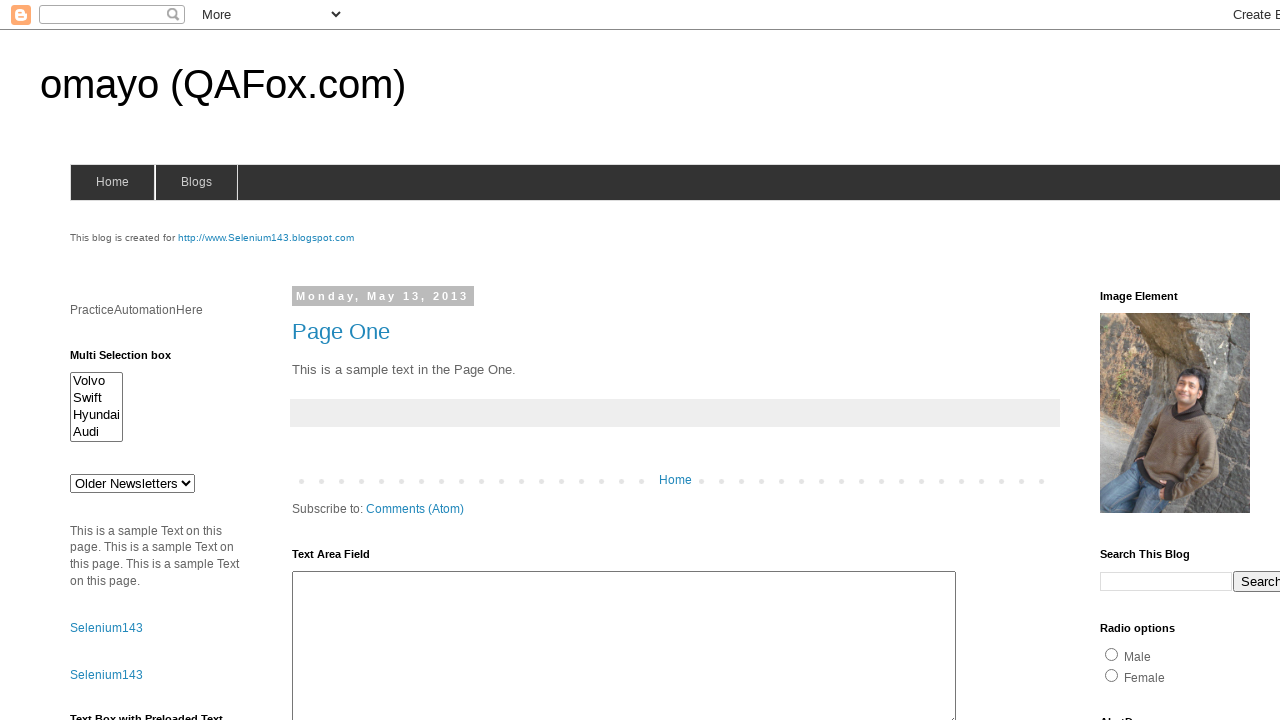

Clicked link to open a popup window at (132, 360) on text=Open a popup window
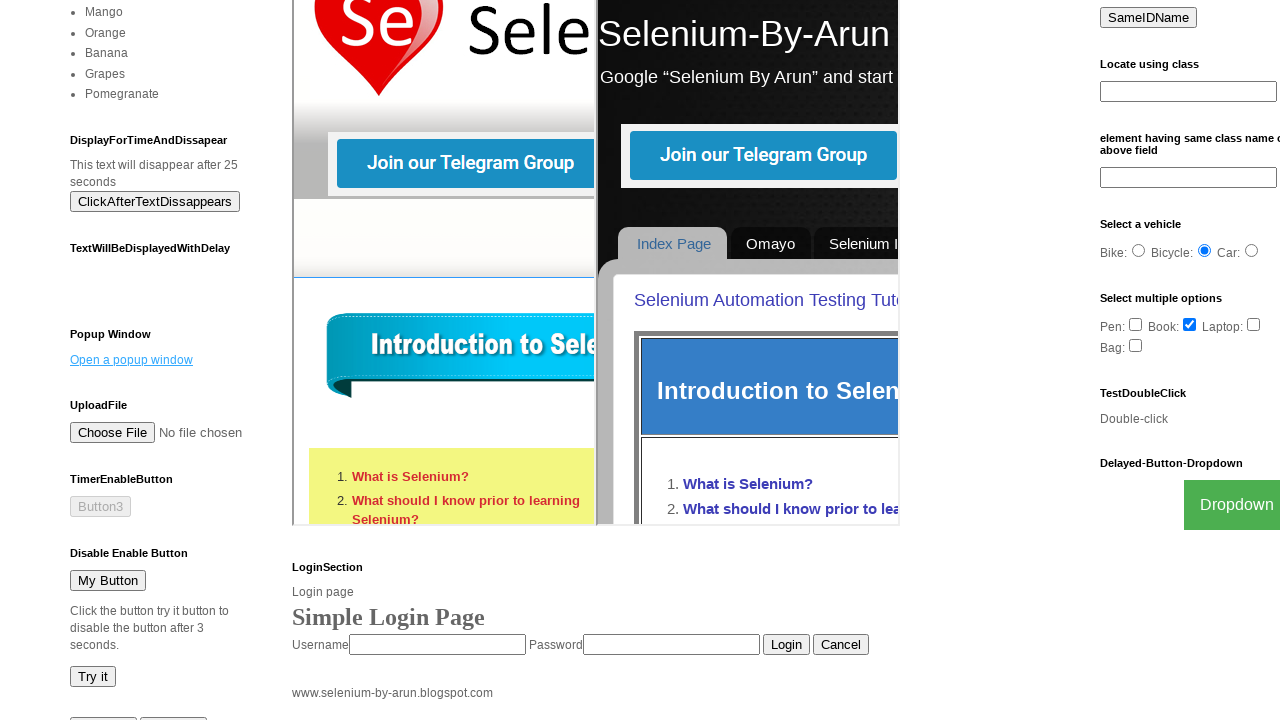

Waited for popup window to open
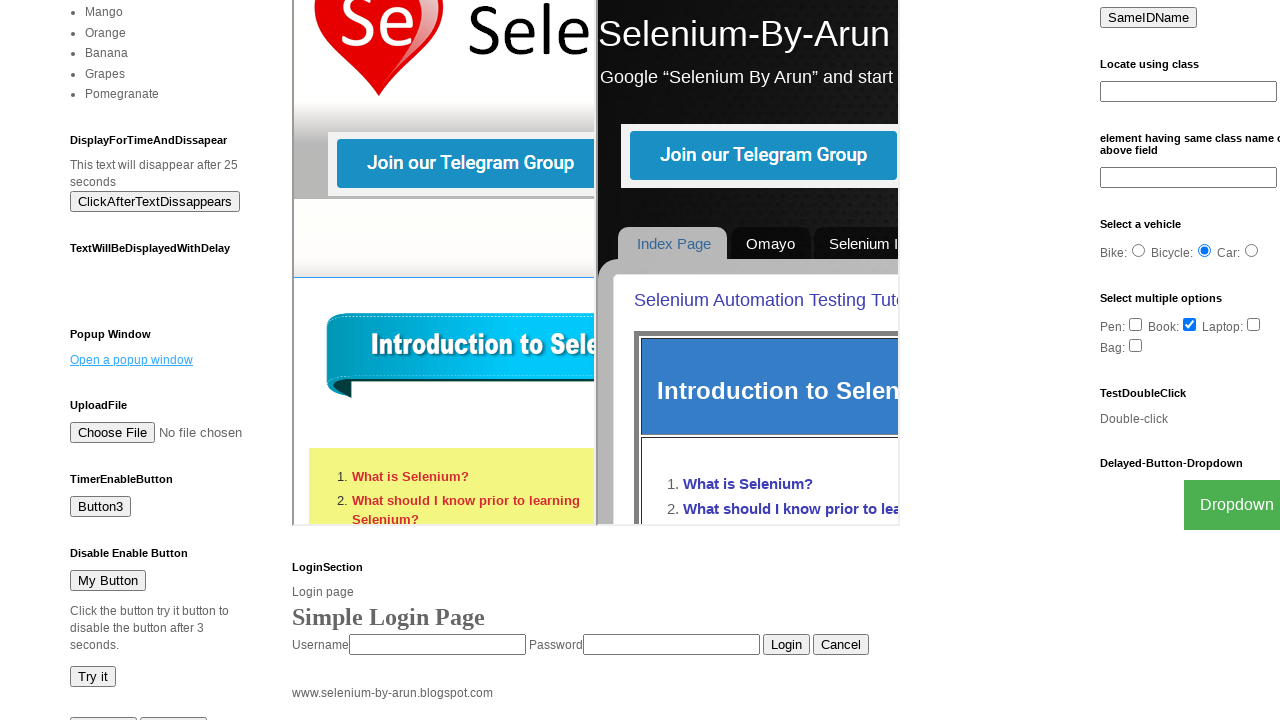

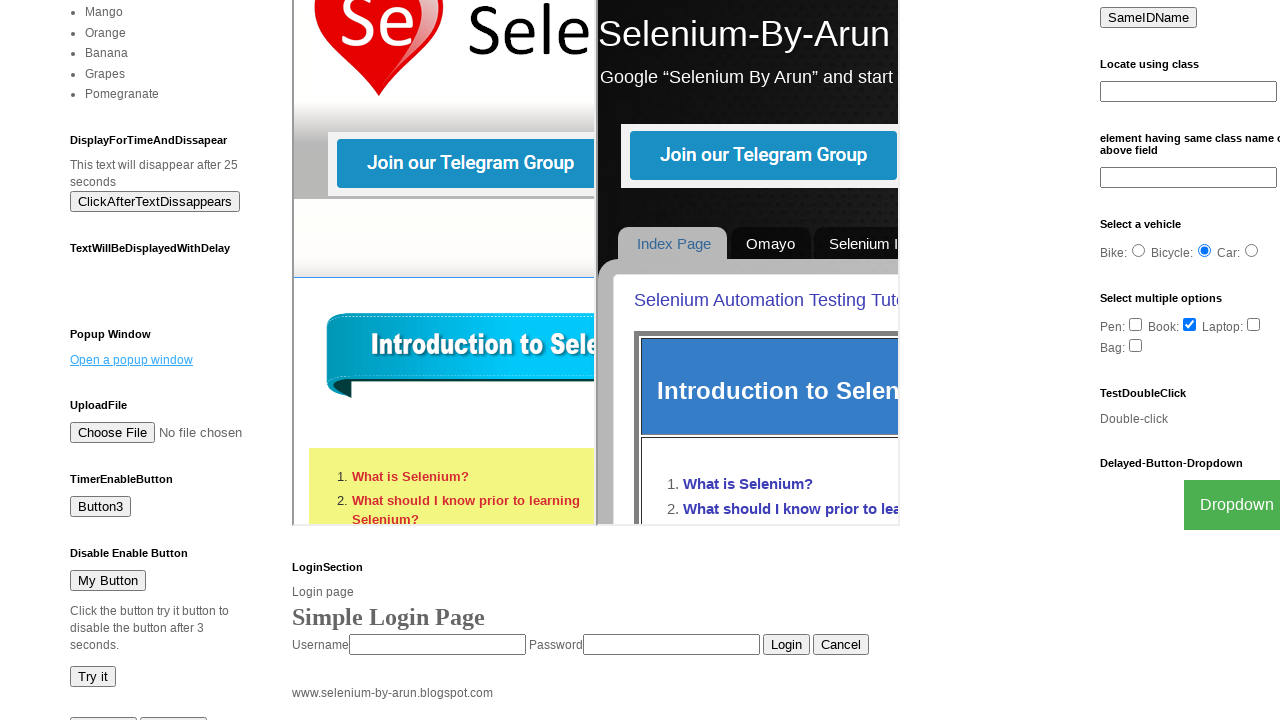